Tests JavaScript prompt dialog by clicking the prompt button, entering text, and accepting the dialog

Starting URL: https://the-internet.herokuapp.com/javascript_alerts

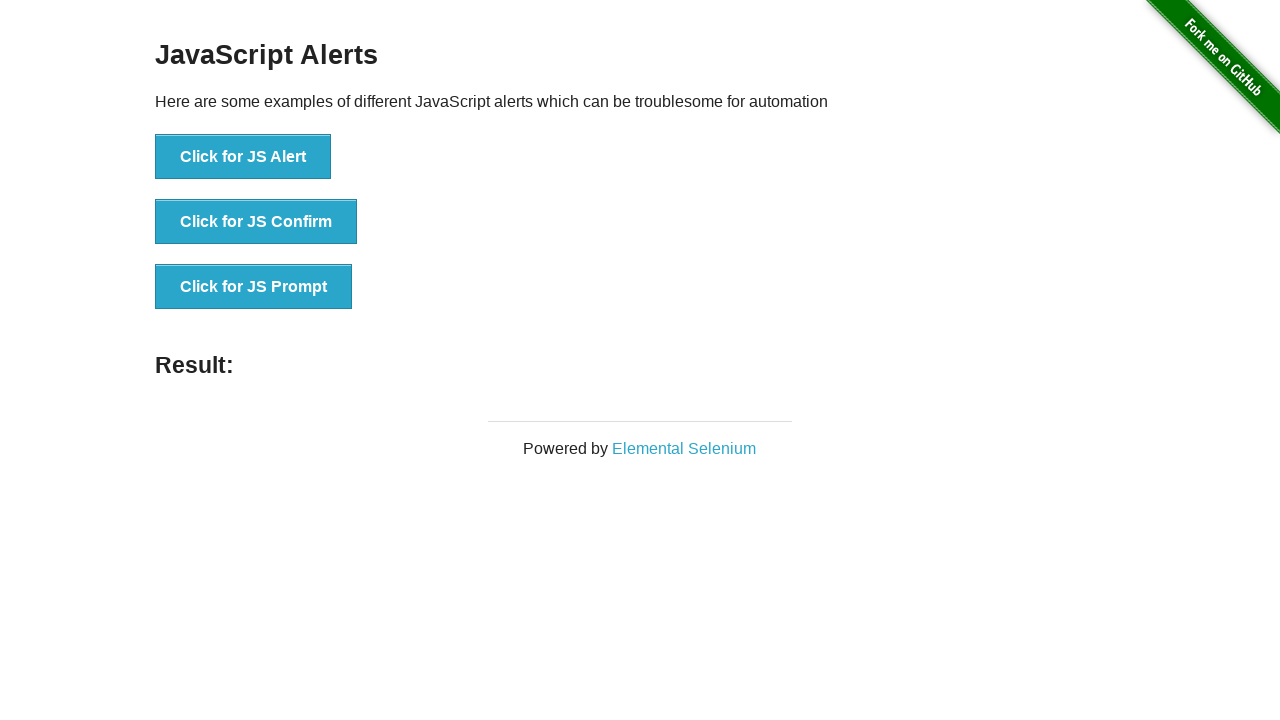

Set up dialog handler to accept prompt with text 'Merhaba TestNG'
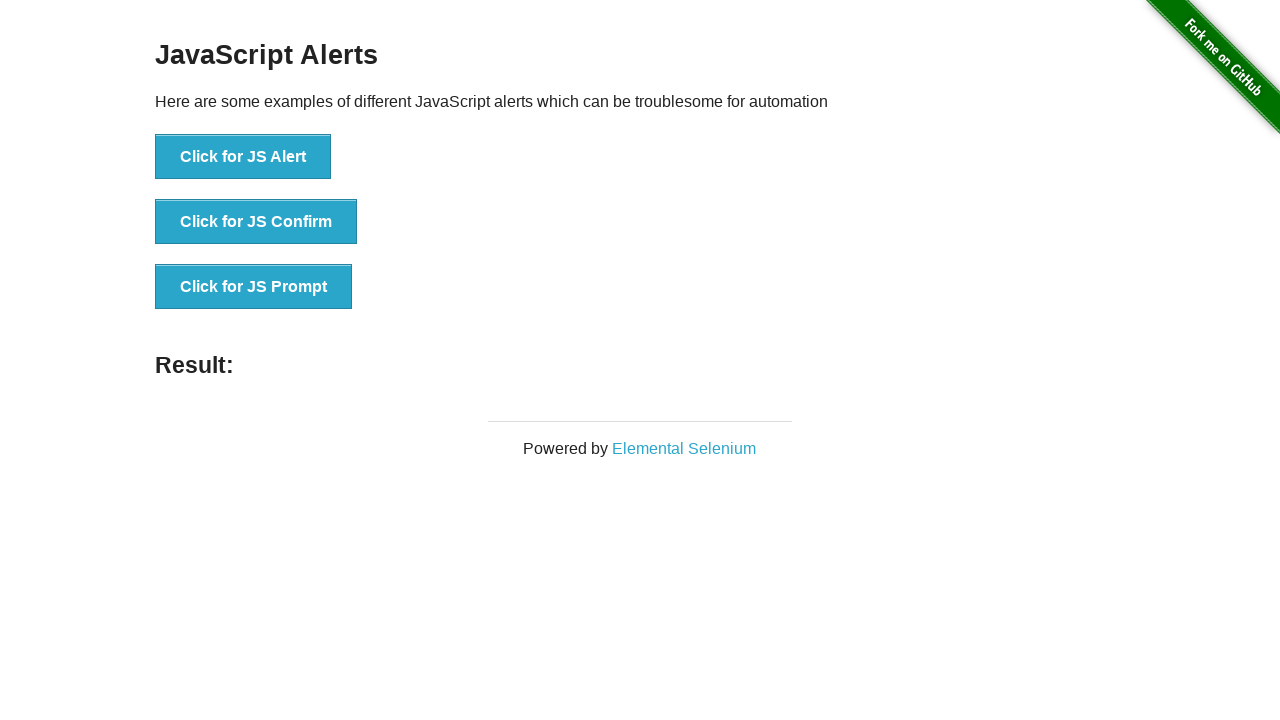

Clicked the prompt button to trigger JavaScript prompt dialog at (254, 287) on xpath=//button[@onclick='jsPrompt()']
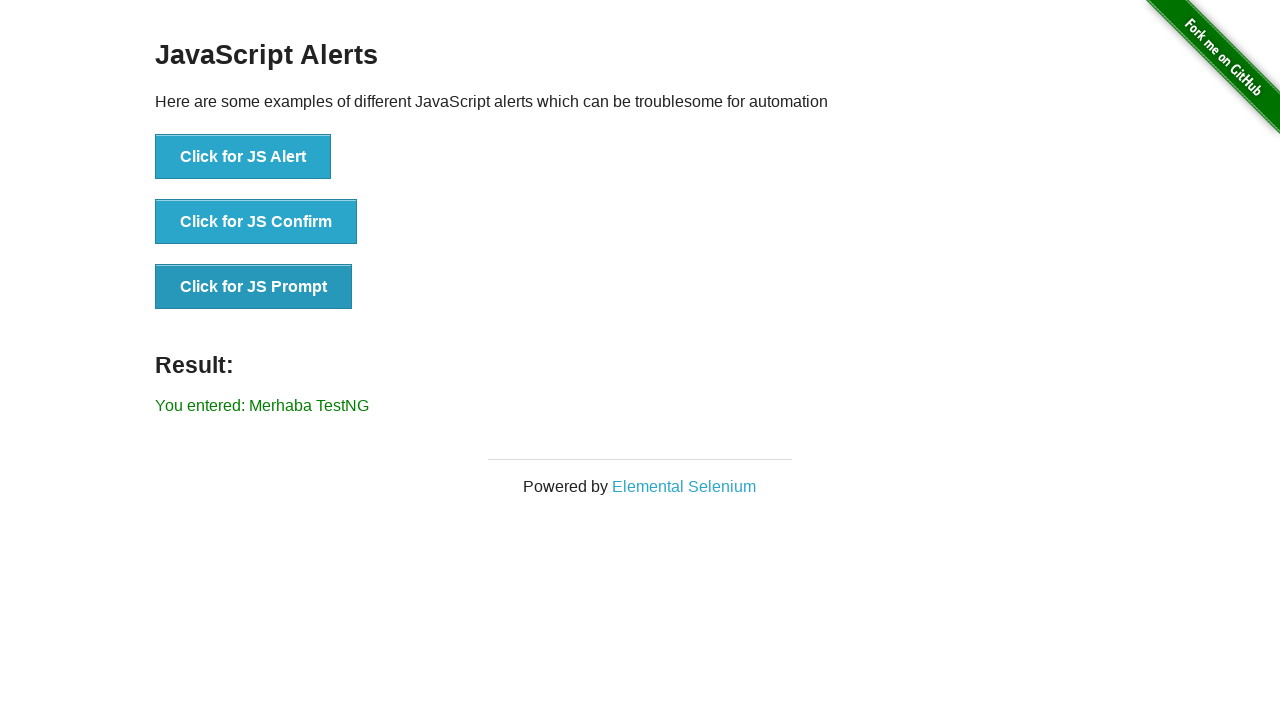

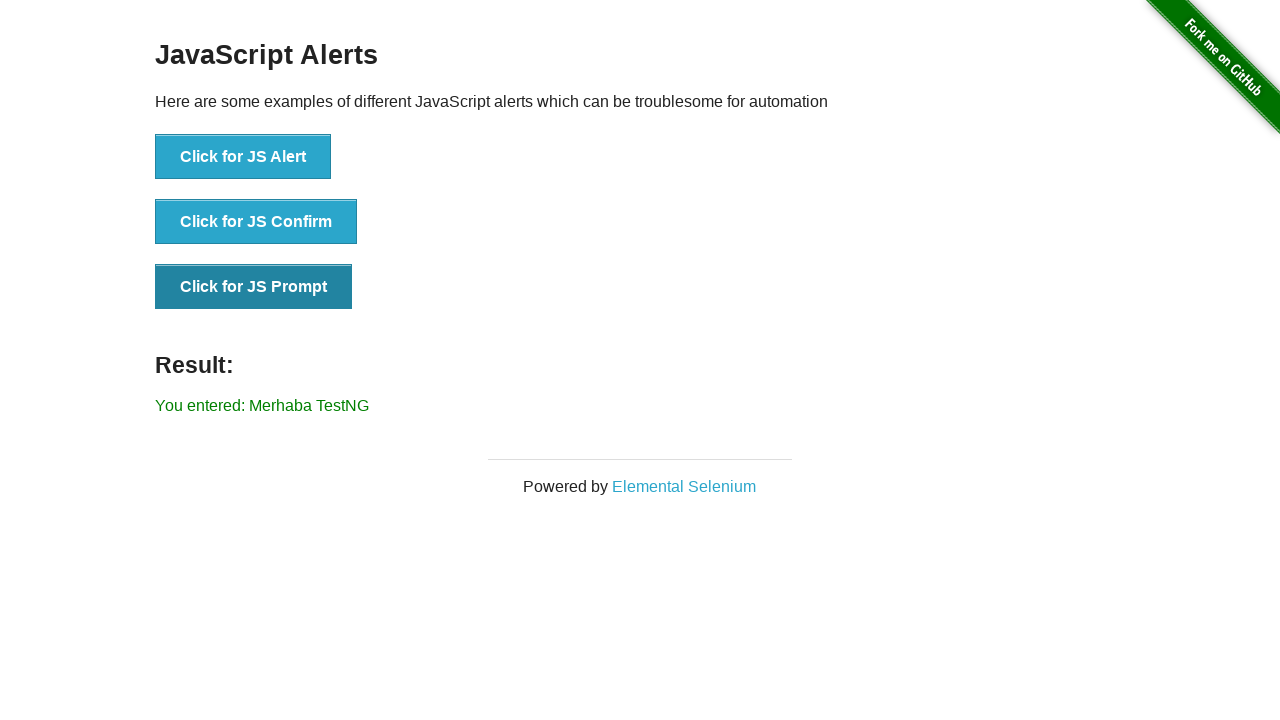